Tests checkbox handling functionality by selecting specific checkboxes, selecting last 3 checkboxes, and then unselecting all selected checkboxes

Starting URL: https://testautomationpractice.blogspot.com/

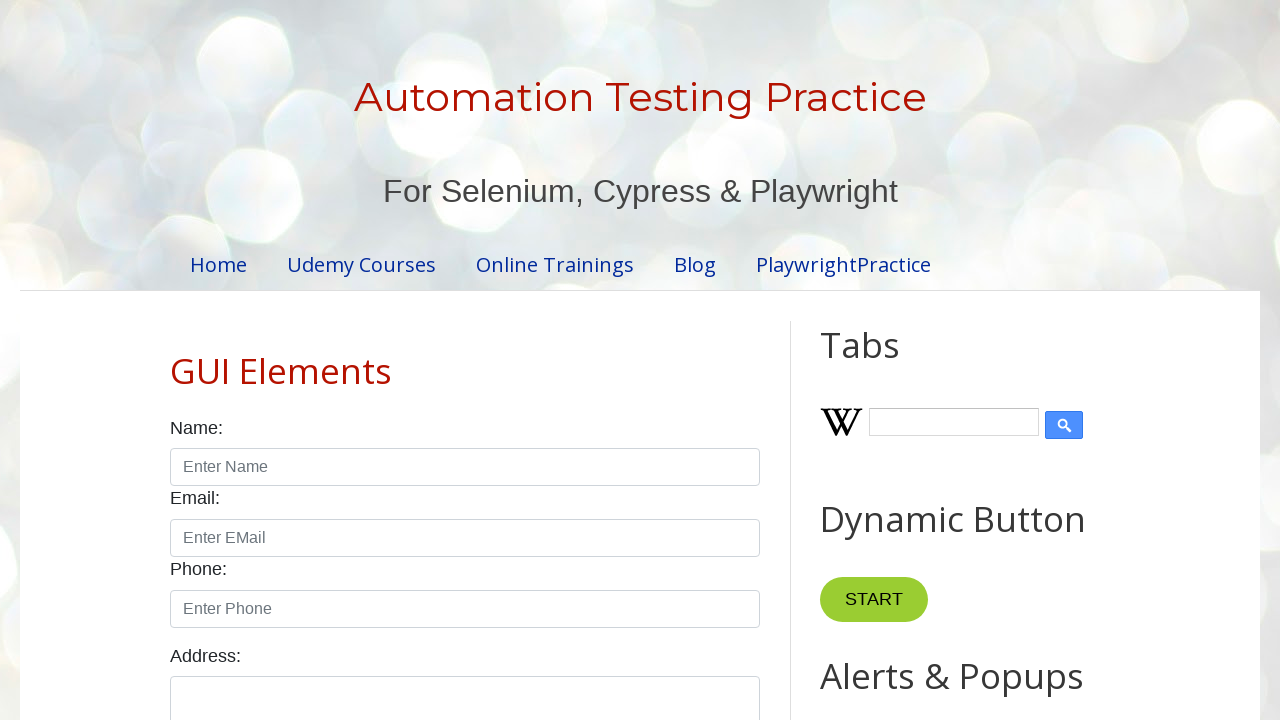

Clicked Sunday checkbox at (176, 360) on xpath=//input[@id='sunday']
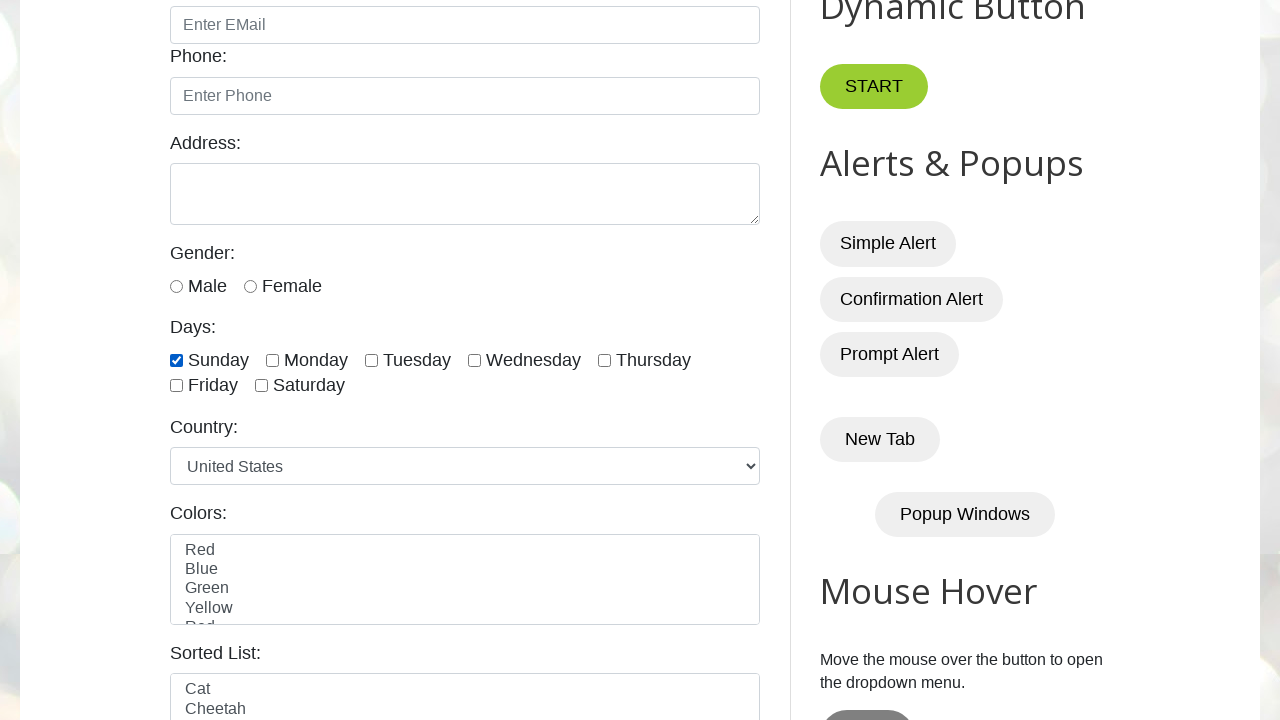

Located all checkboxes on the page
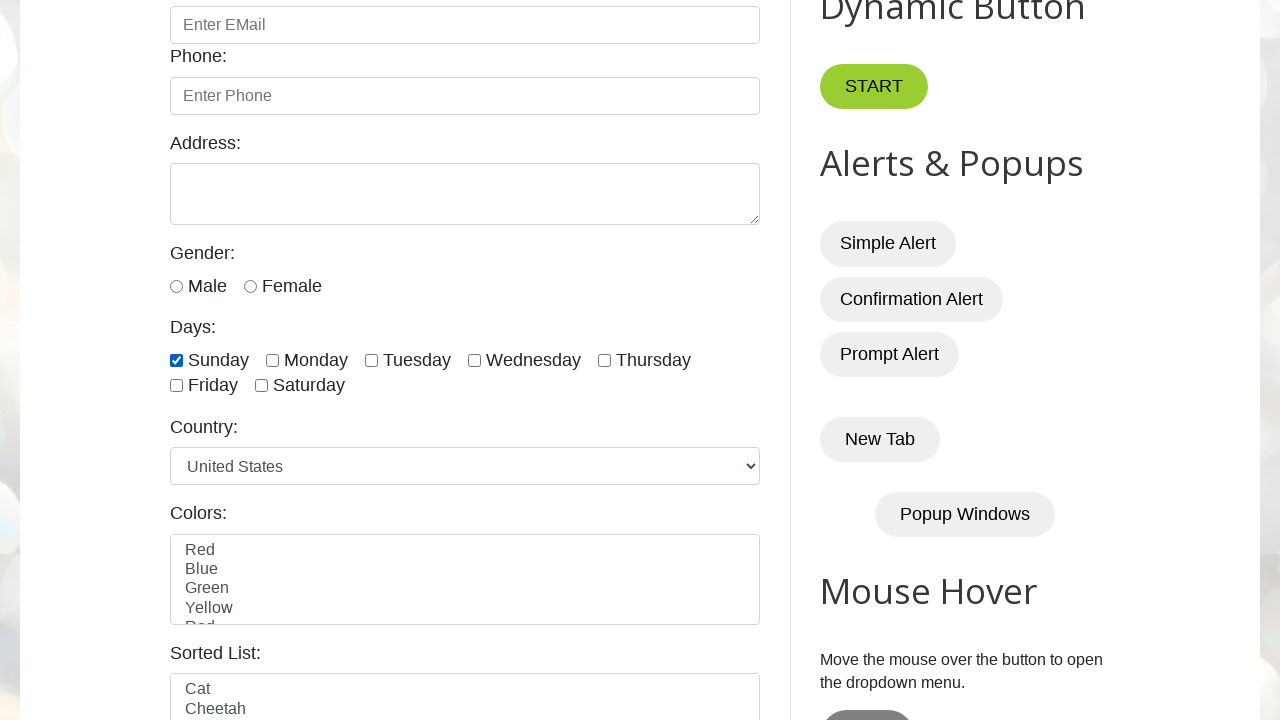

Found 7 total checkboxes
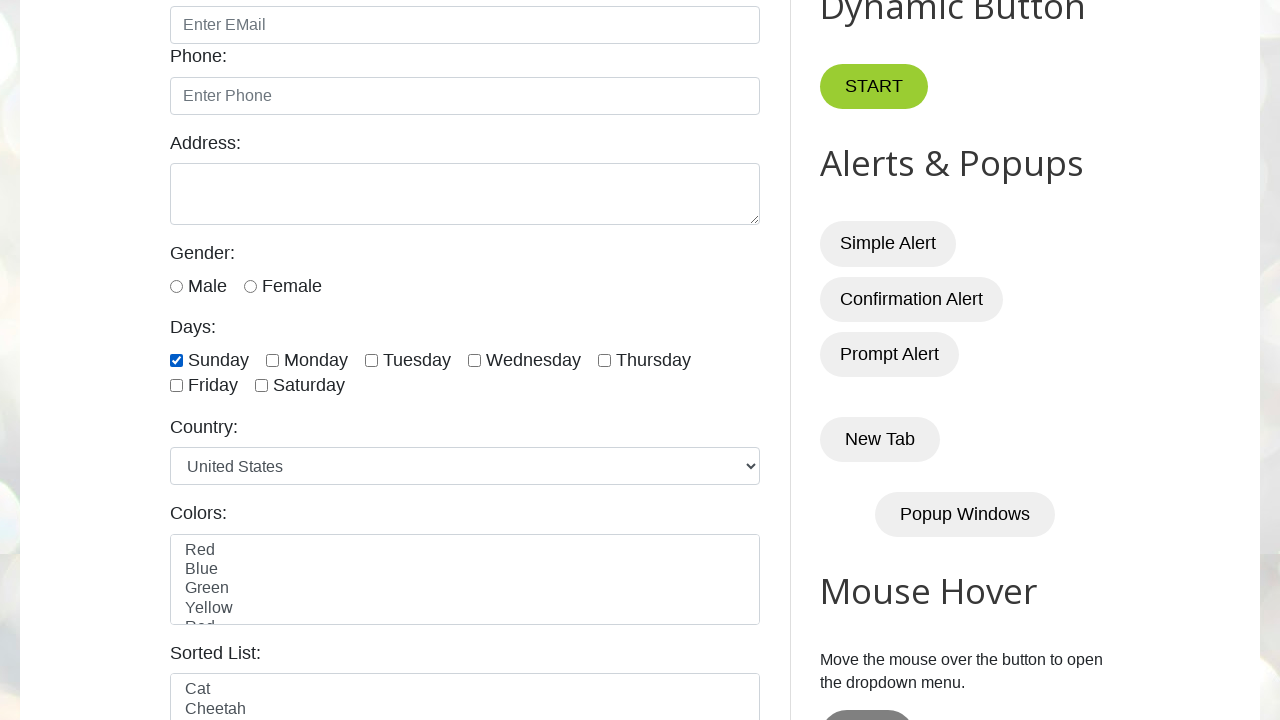

Selected checkbox at index 4 at (604, 360) on xpath=//input[@class='form-check-input' and @type='checkbox'] >> nth=4
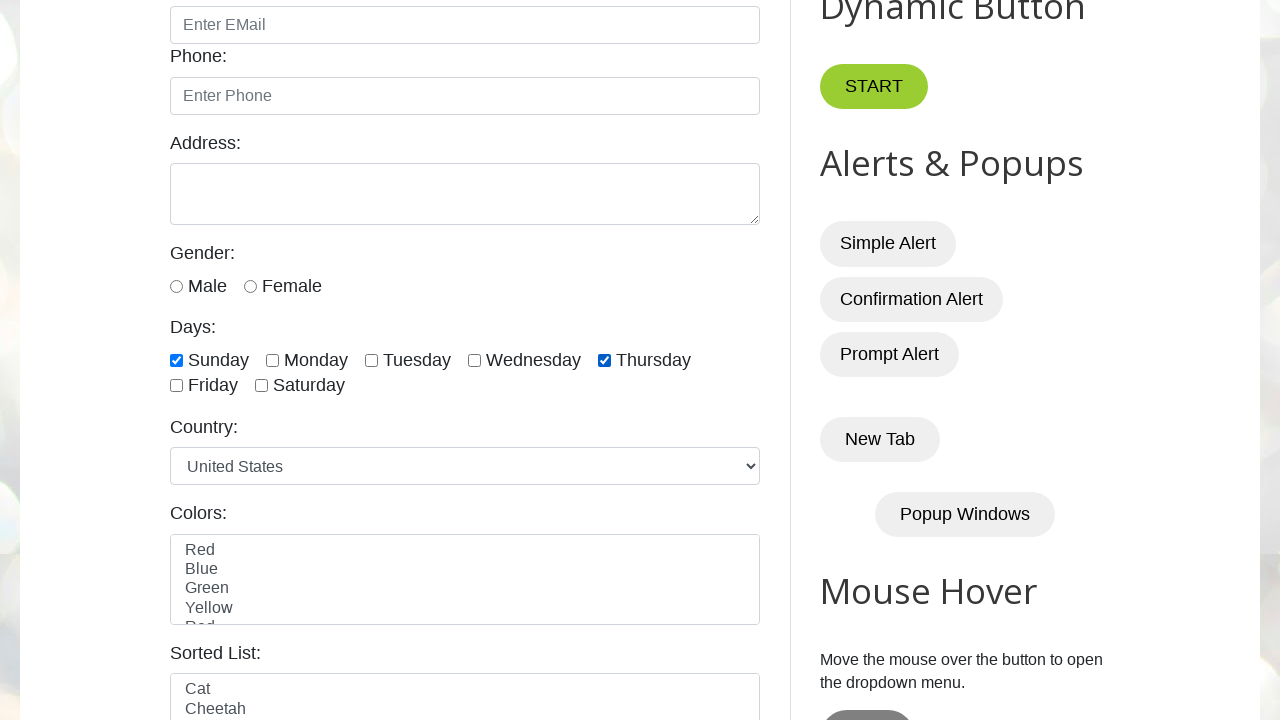

Selected checkbox at index 5 at (176, 386) on xpath=//input[@class='form-check-input' and @type='checkbox'] >> nth=5
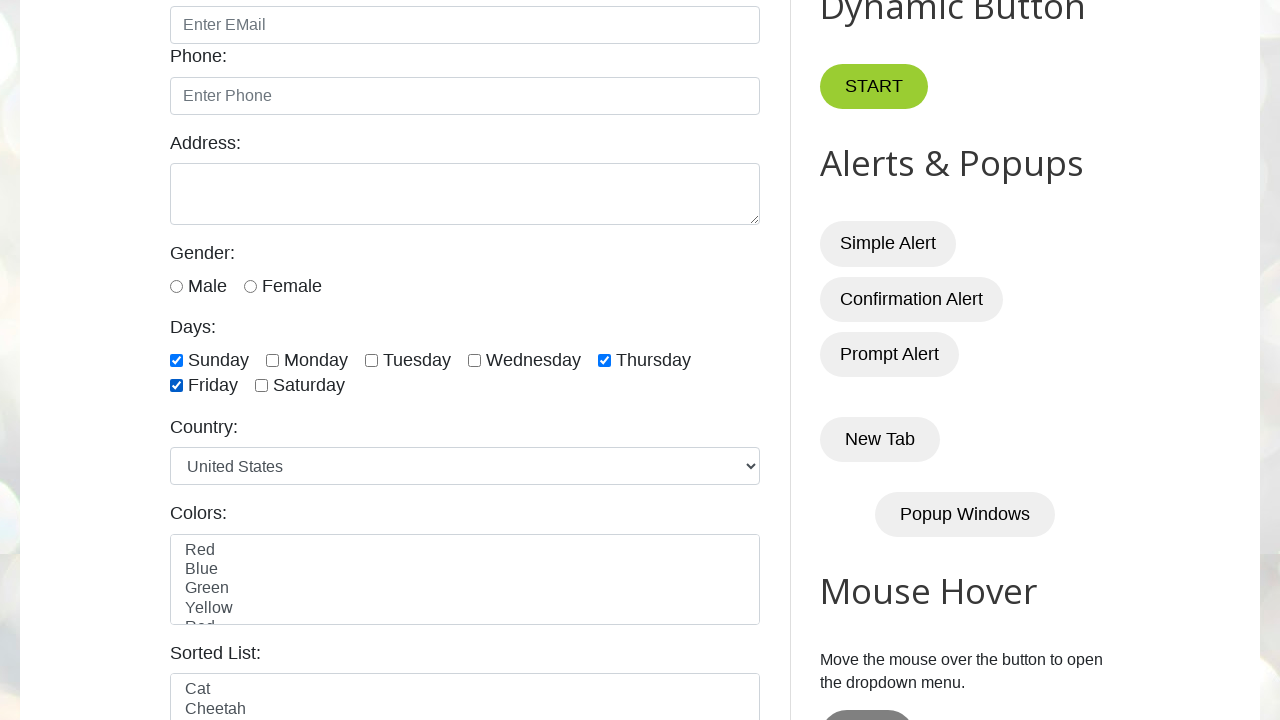

Selected checkbox at index 6 at (262, 386) on xpath=//input[@class='form-check-input' and @type='checkbox'] >> nth=6
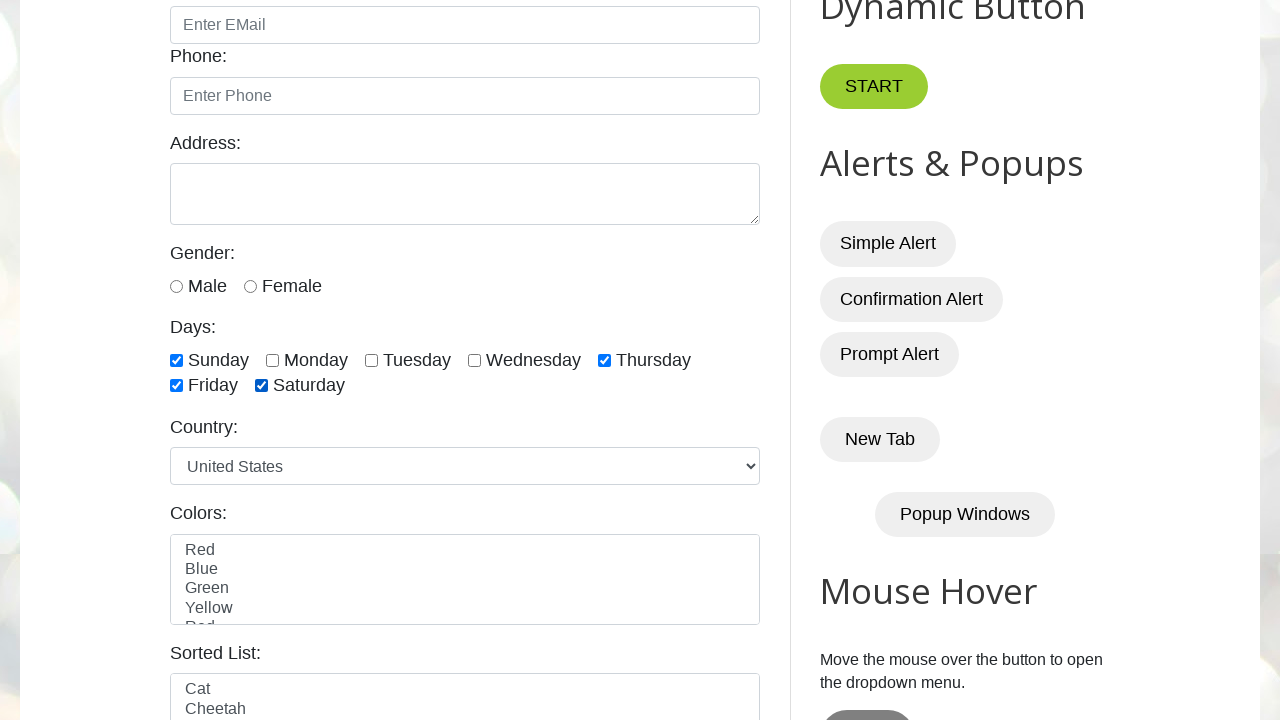

Unselected checkbox at index 0 at (176, 360) on xpath=//input[@class='form-check-input' and @type='checkbox'] >> nth=0
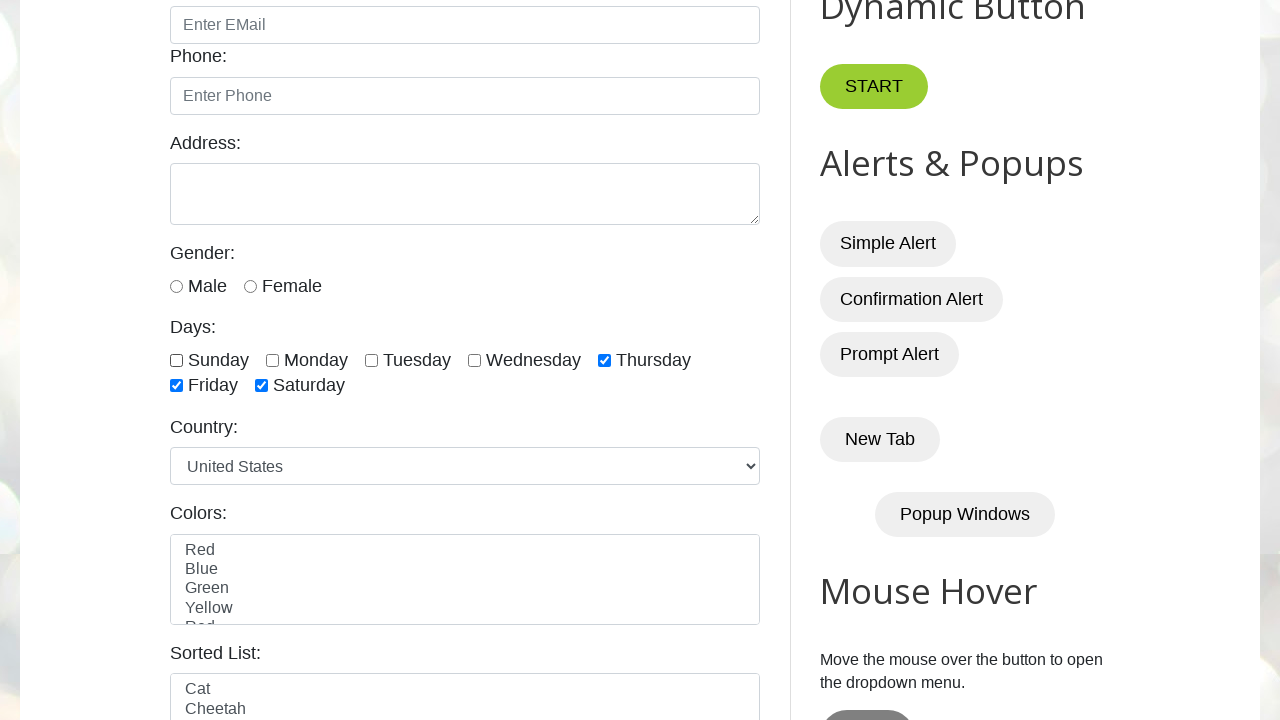

Unselected checkbox at index 4 at (604, 360) on xpath=//input[@class='form-check-input' and @type='checkbox'] >> nth=4
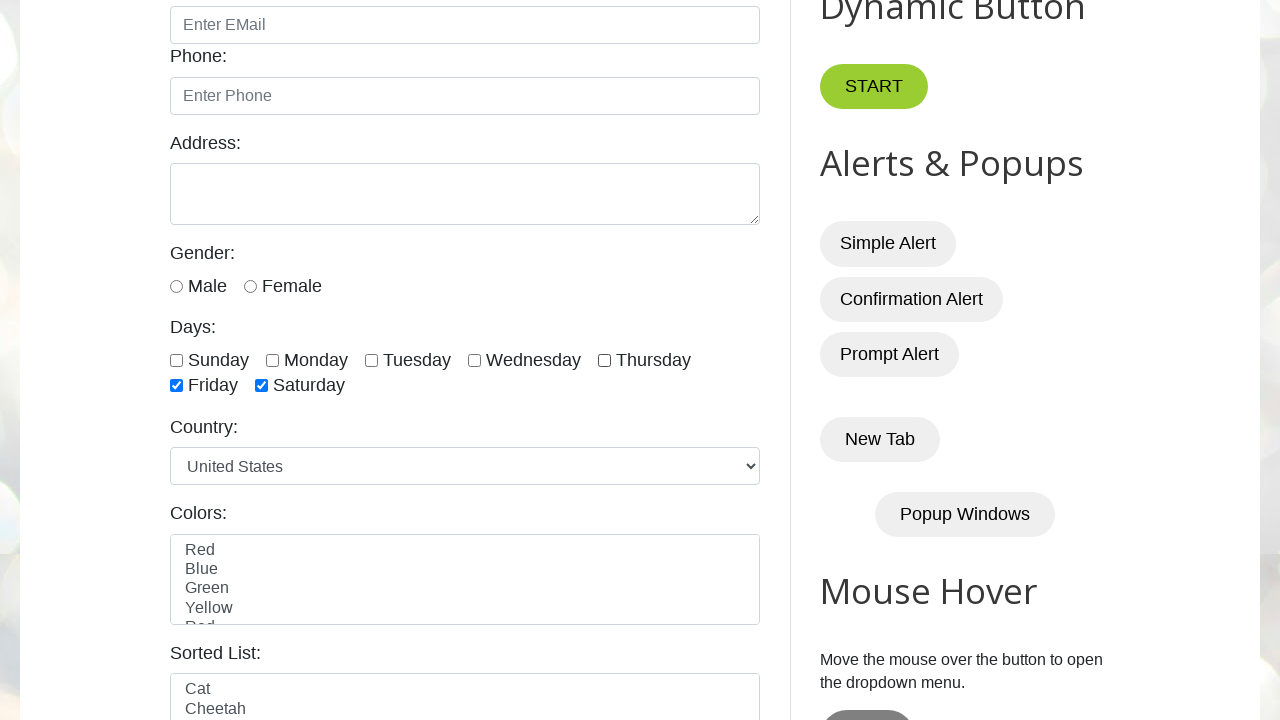

Unselected checkbox at index 5 at (176, 386) on xpath=//input[@class='form-check-input' and @type='checkbox'] >> nth=5
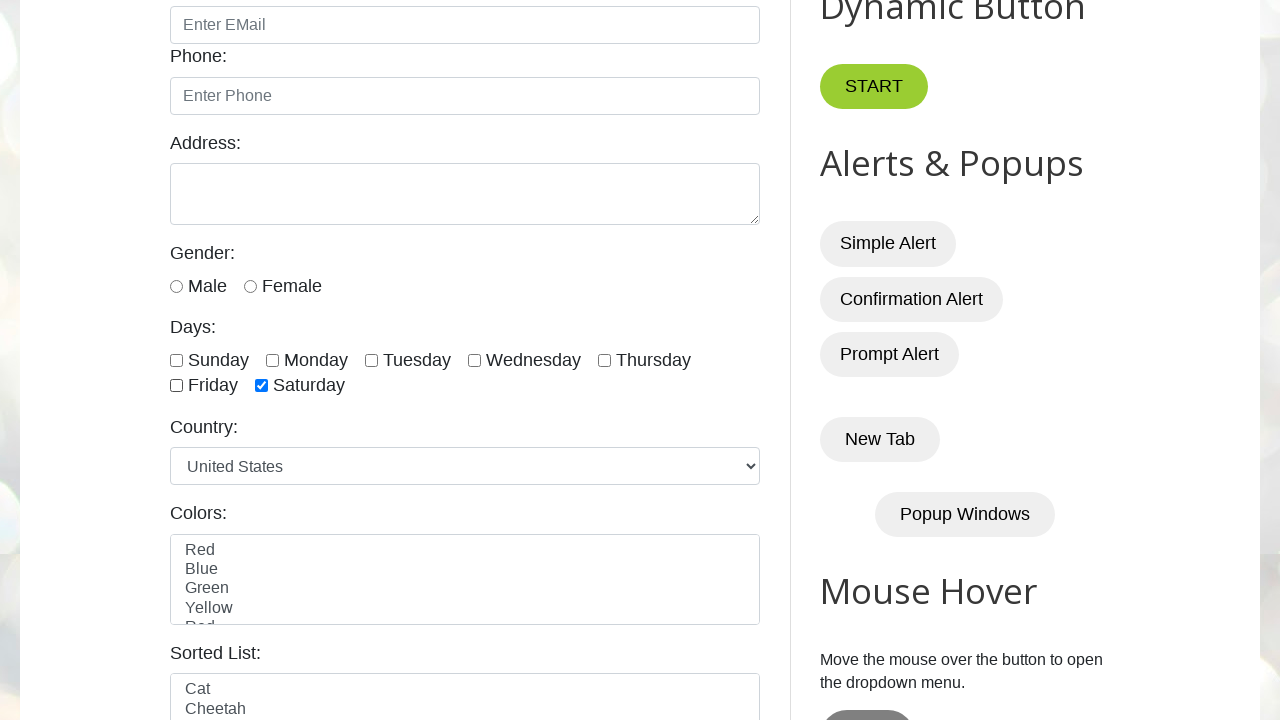

Unselected checkbox at index 6 at (262, 386) on xpath=//input[@class='form-check-input' and @type='checkbox'] >> nth=6
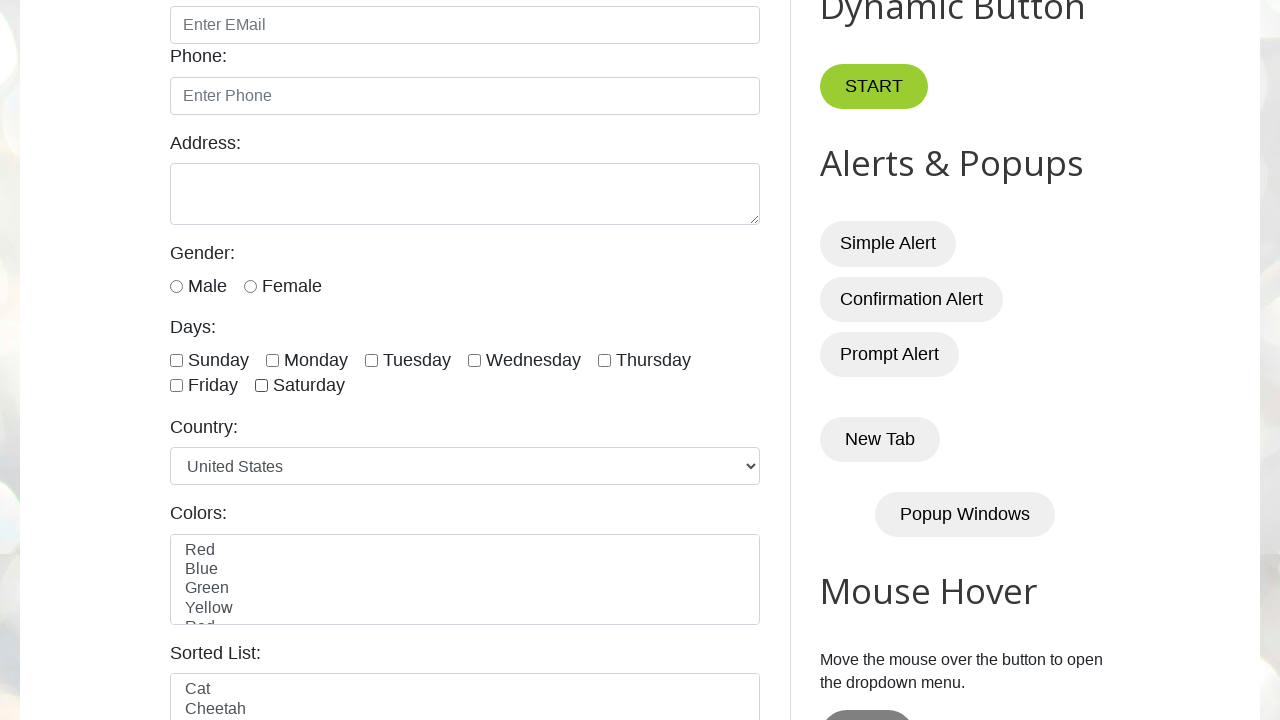

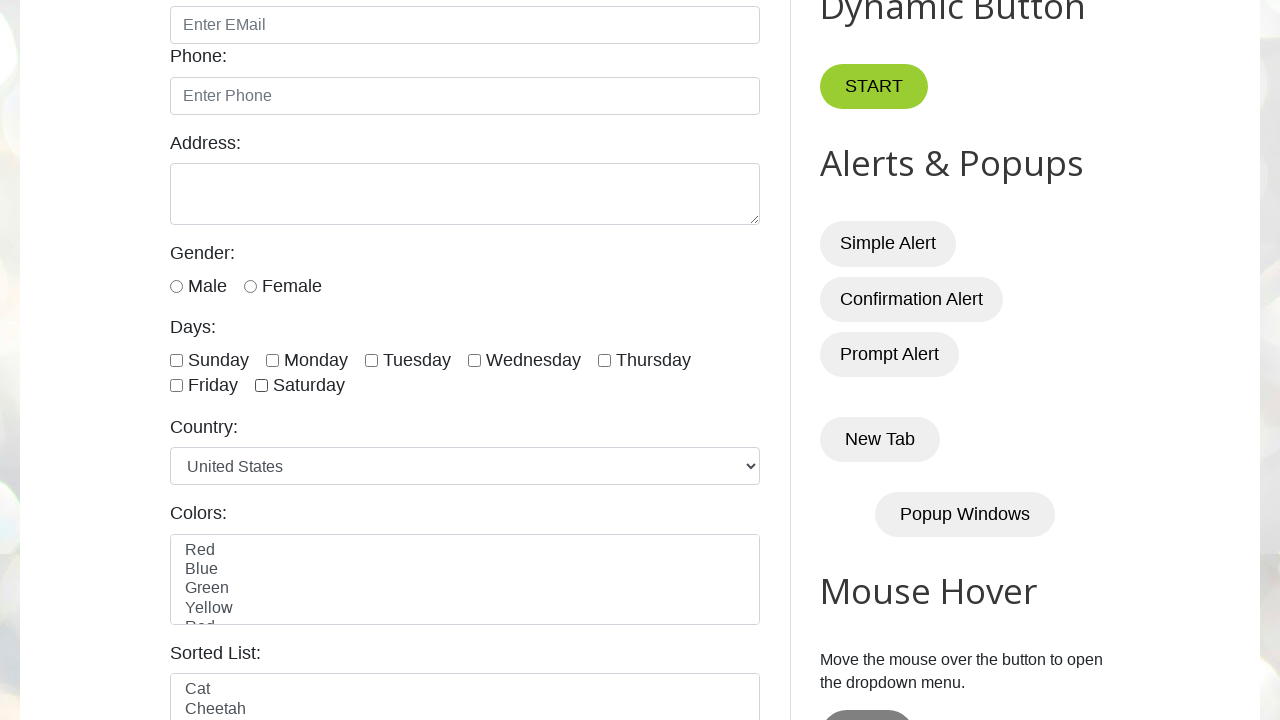